Tests click and hold functionality by performing a click and hold action on an element containing the letter 'J'

Starting URL: https://selenium08.blogspot.com/2020/01/click-and-hold.html

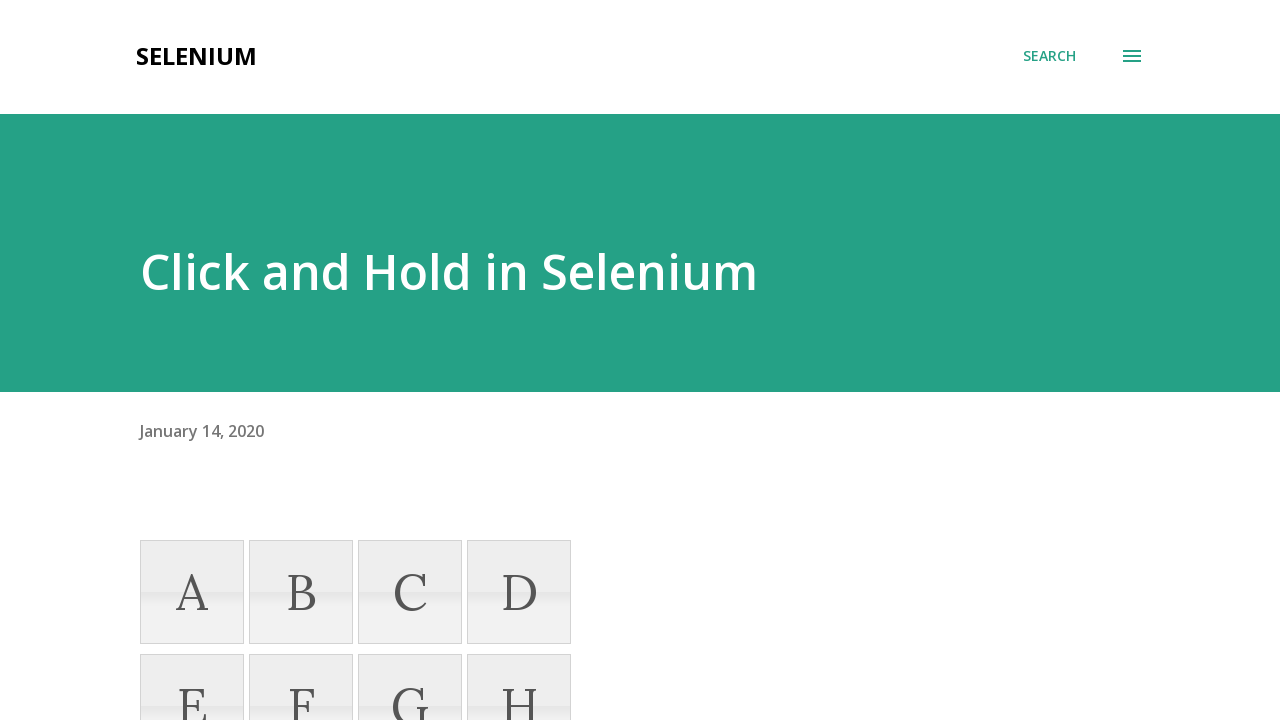

Located element containing letter 'J'
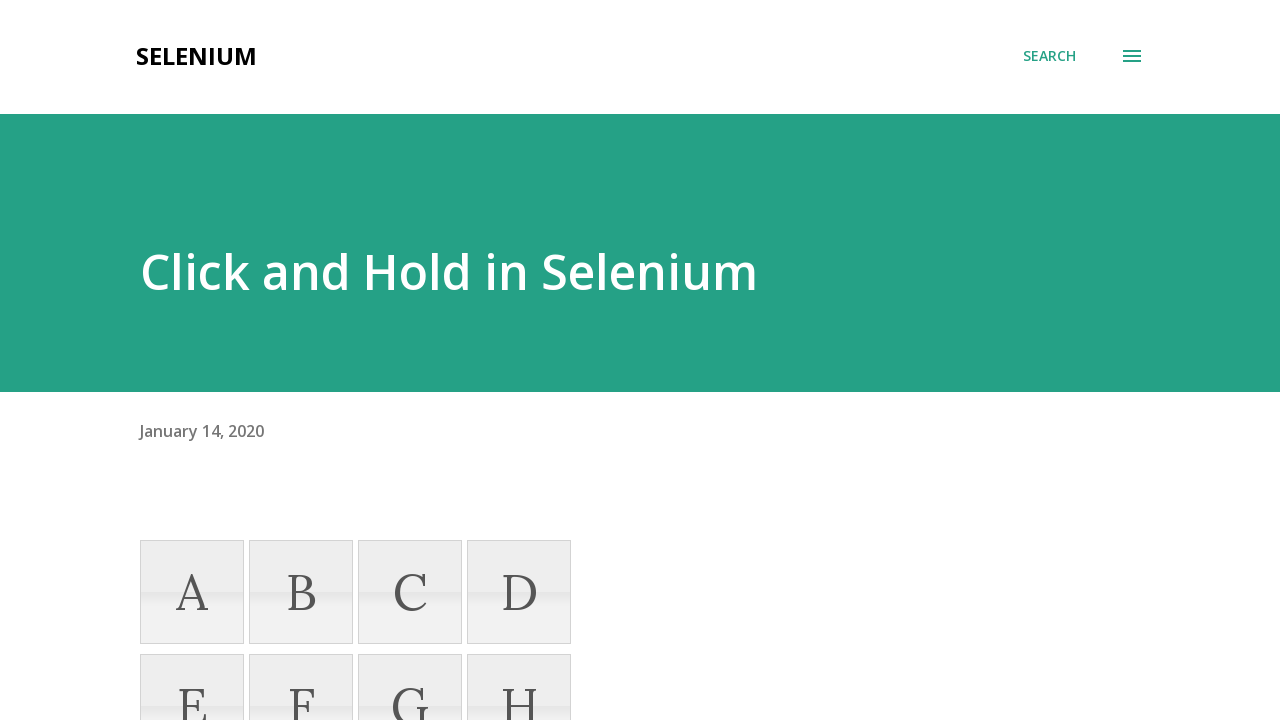

Hovered over element 'J' at (301, 360) on xpath=//li[text()='J']
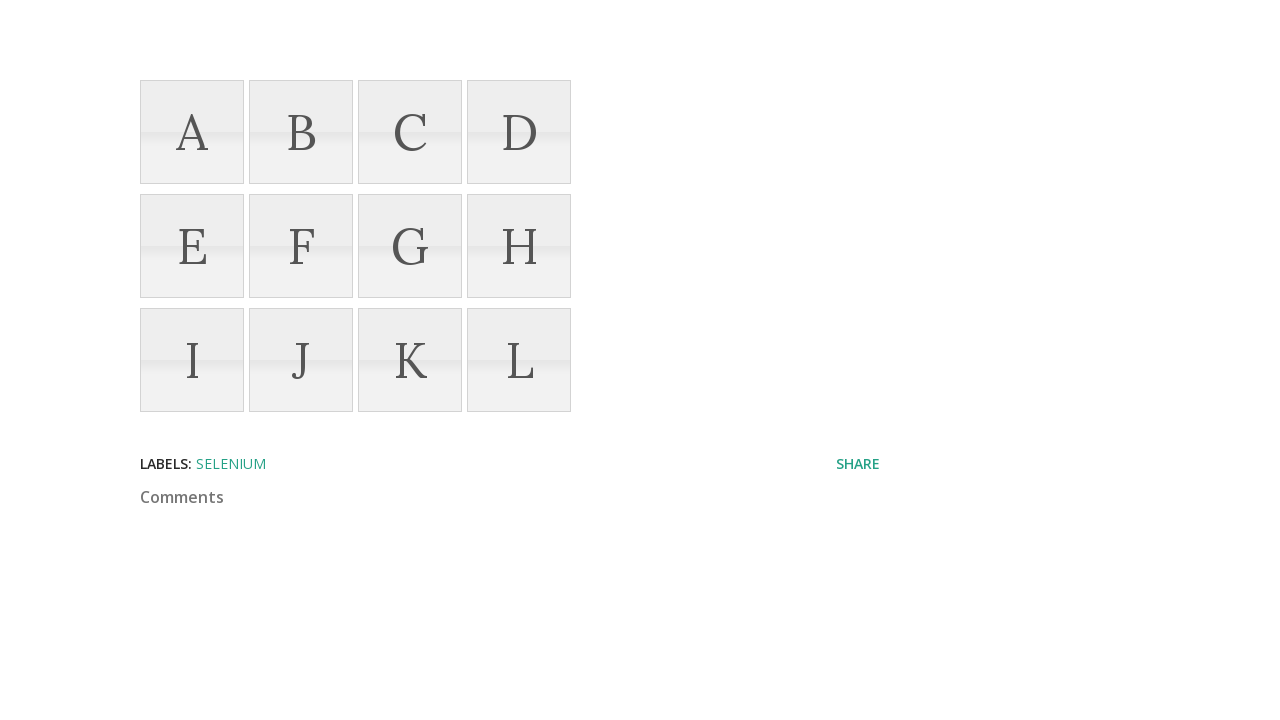

Pressed mouse button down on element 'J' at (301, 360)
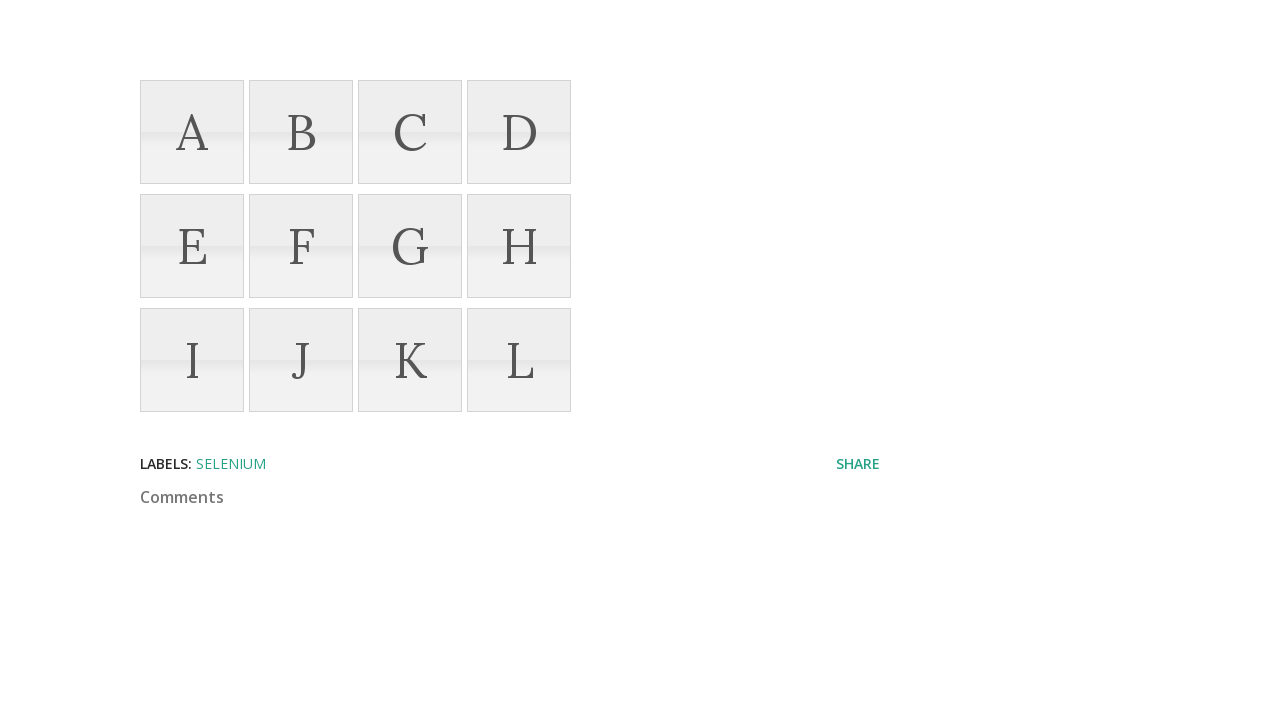

Held mouse button down for 2 seconds
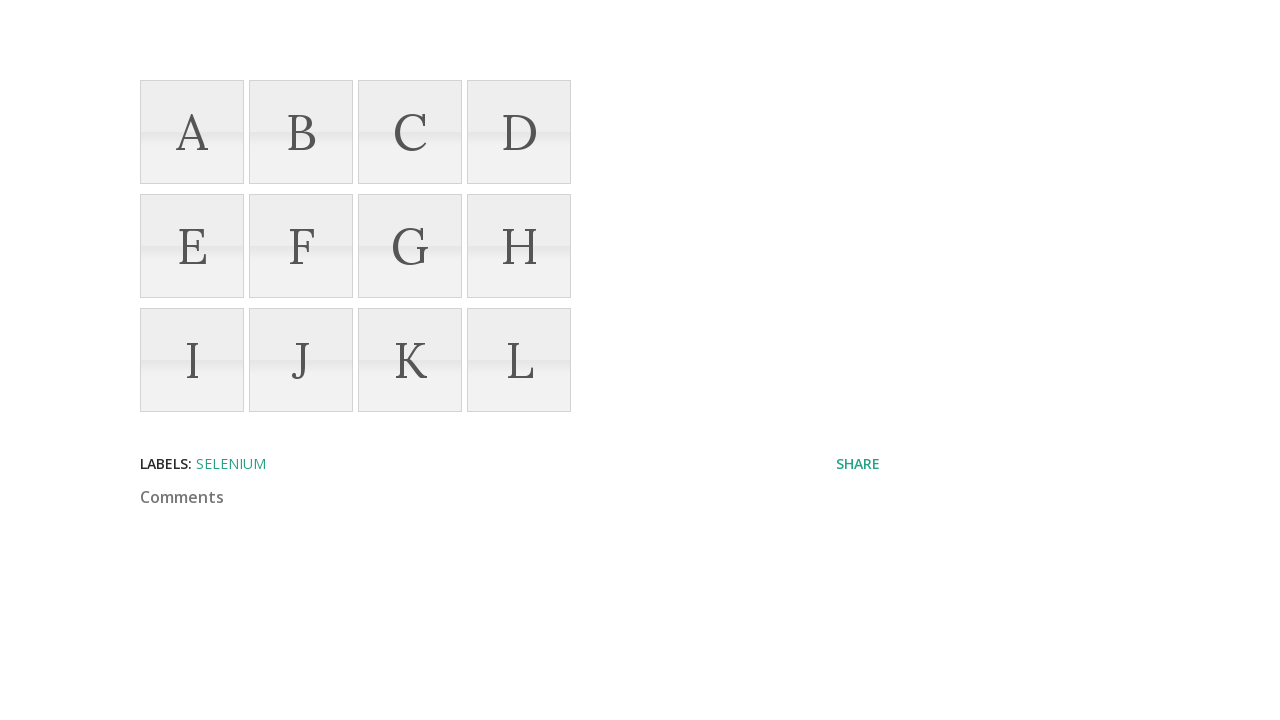

Released mouse button at (301, 360)
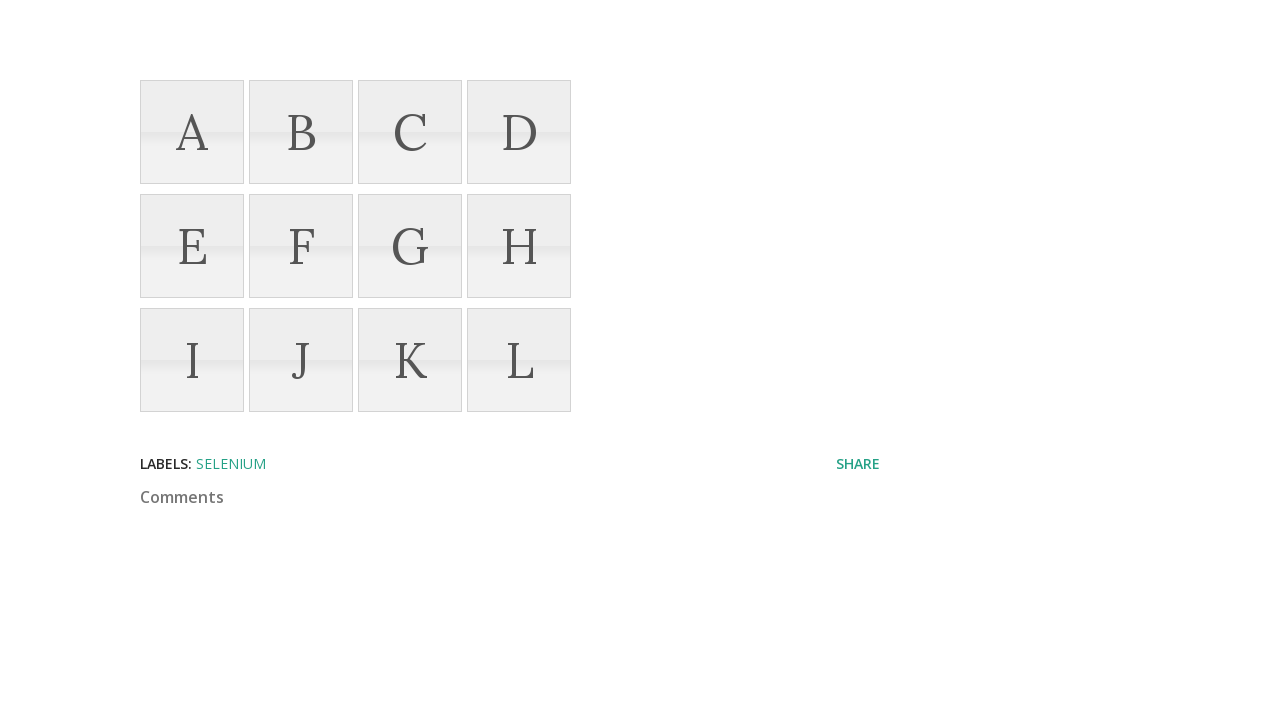

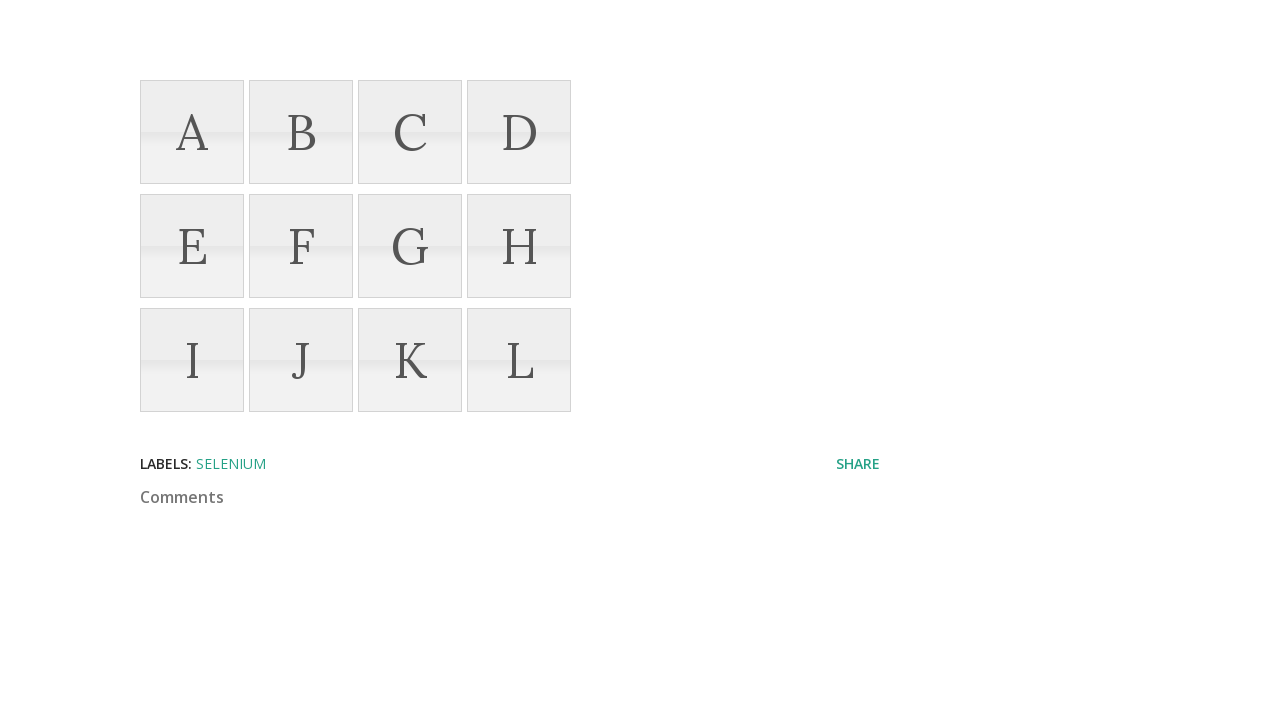